Tests handling of a JavaScript confirm dialog by clicking the button to trigger it and accepting or dismissing it

Starting URL: https://the-internet.herokuapp.com/javascript_alerts

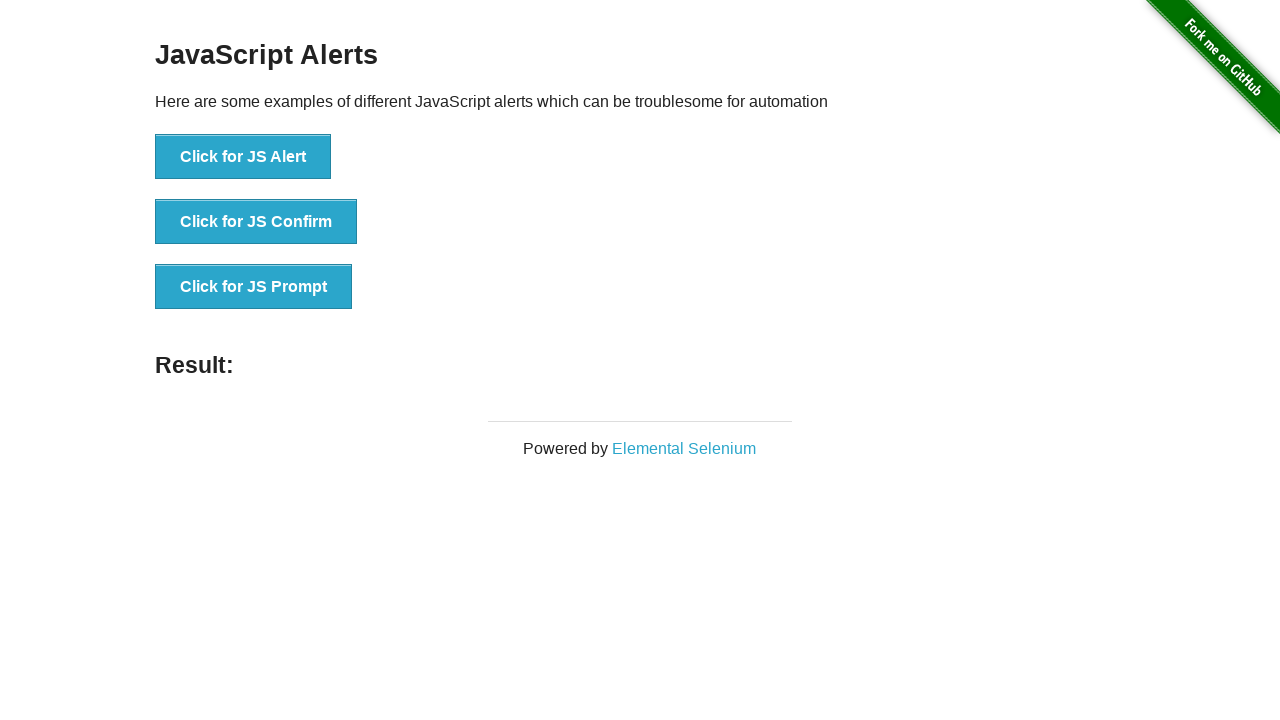

Clicked button to trigger JavaScript confirm dialog at (256, 222) on xpath=//button[contains(text(),'Click for JS Confirm')]
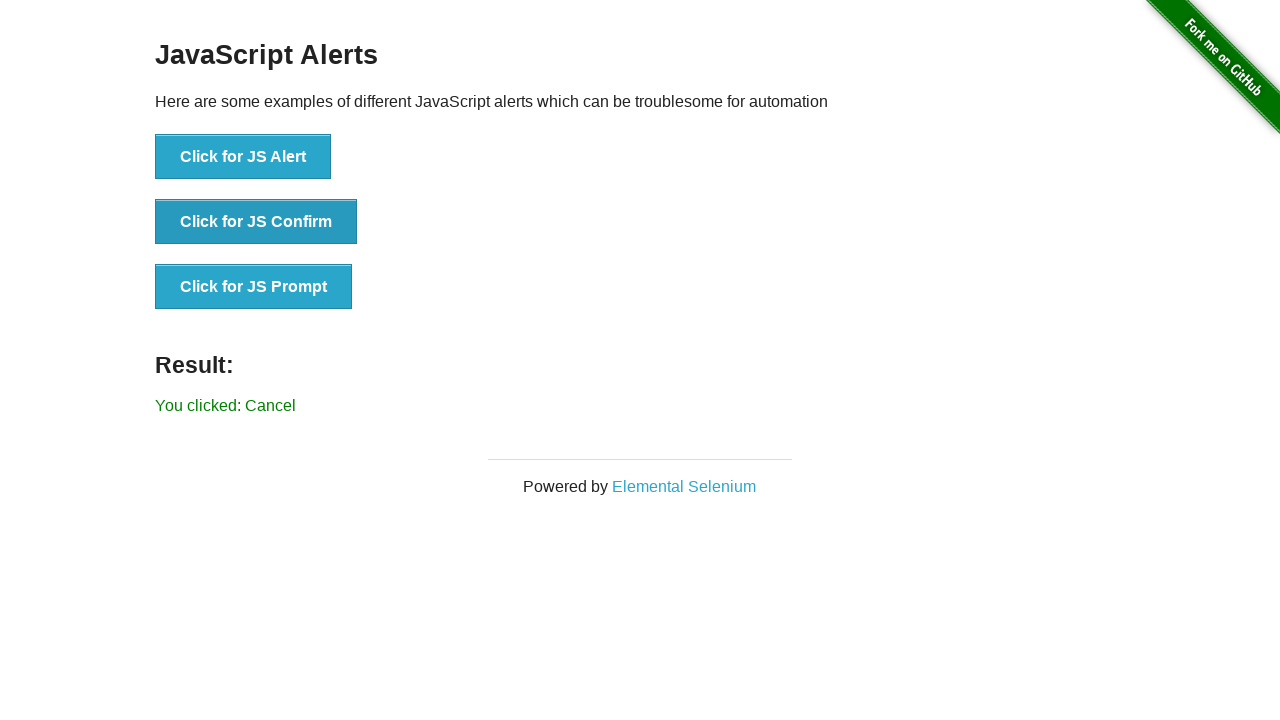

Set up dialog handler to accept confirm dialog
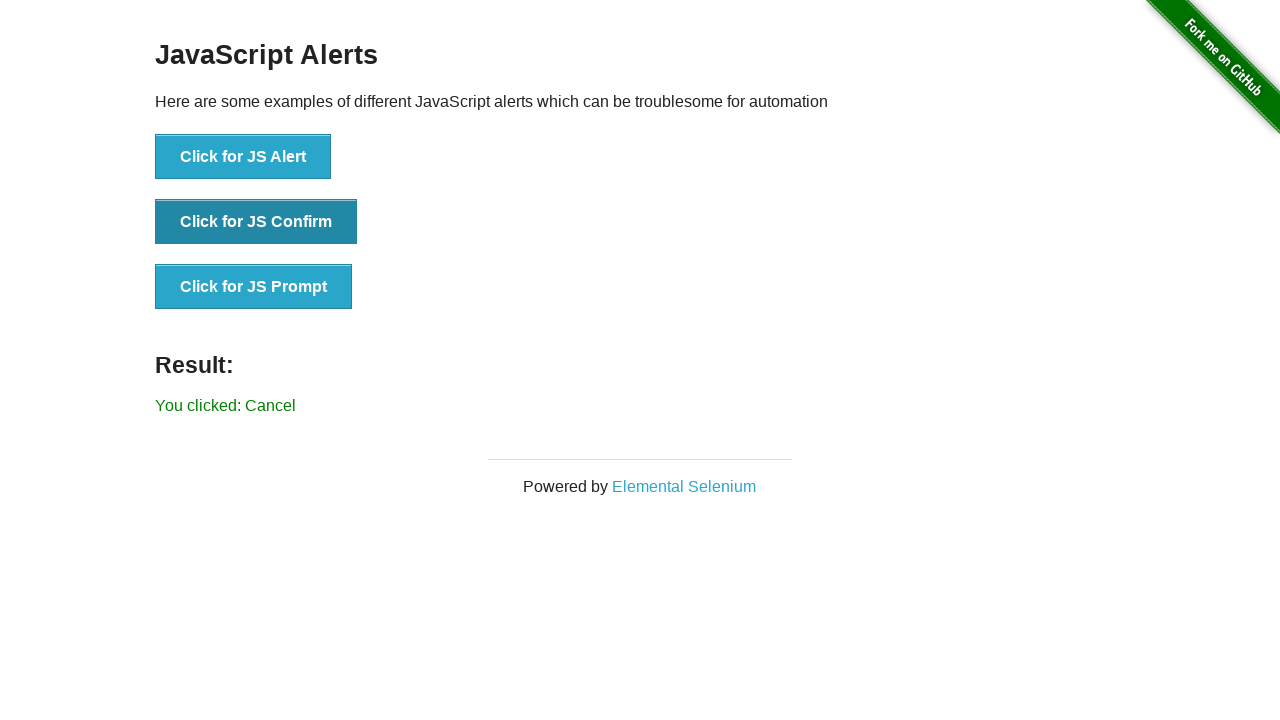

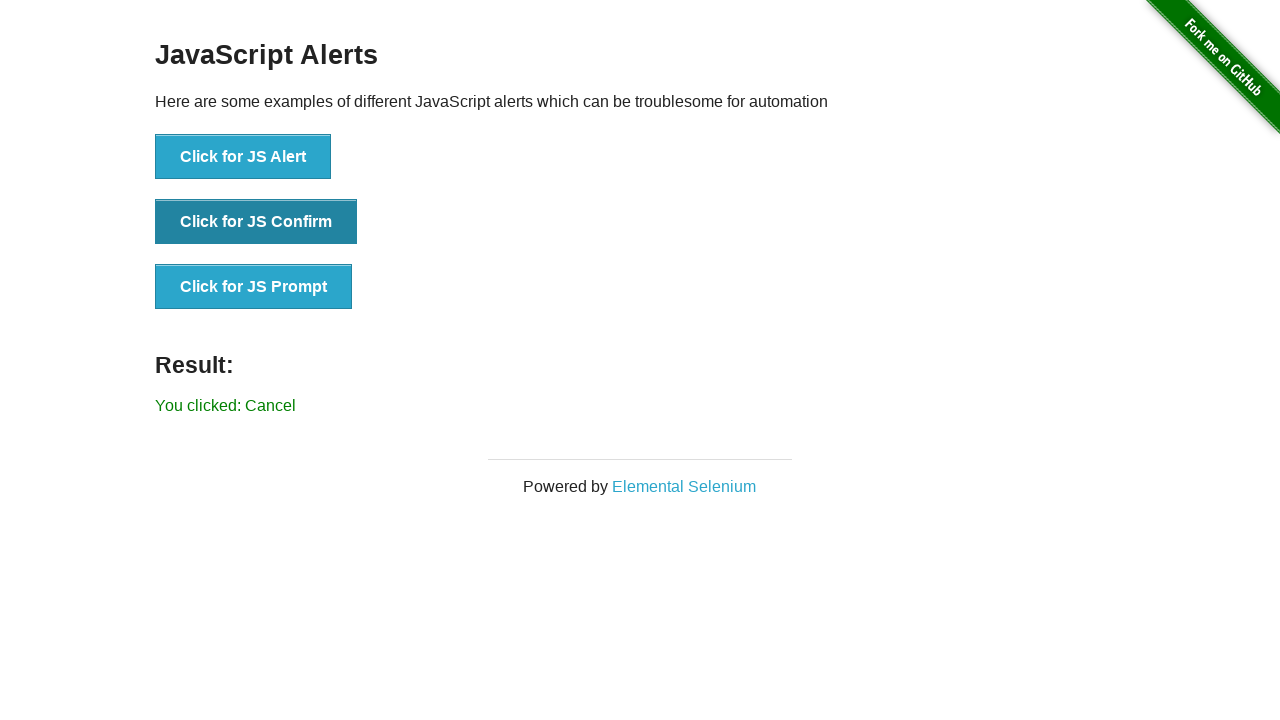